Tests menu navigation by hovering over nested menu items and clicking on the Capybara option

Starting URL: https://www.swtestacademy.com/

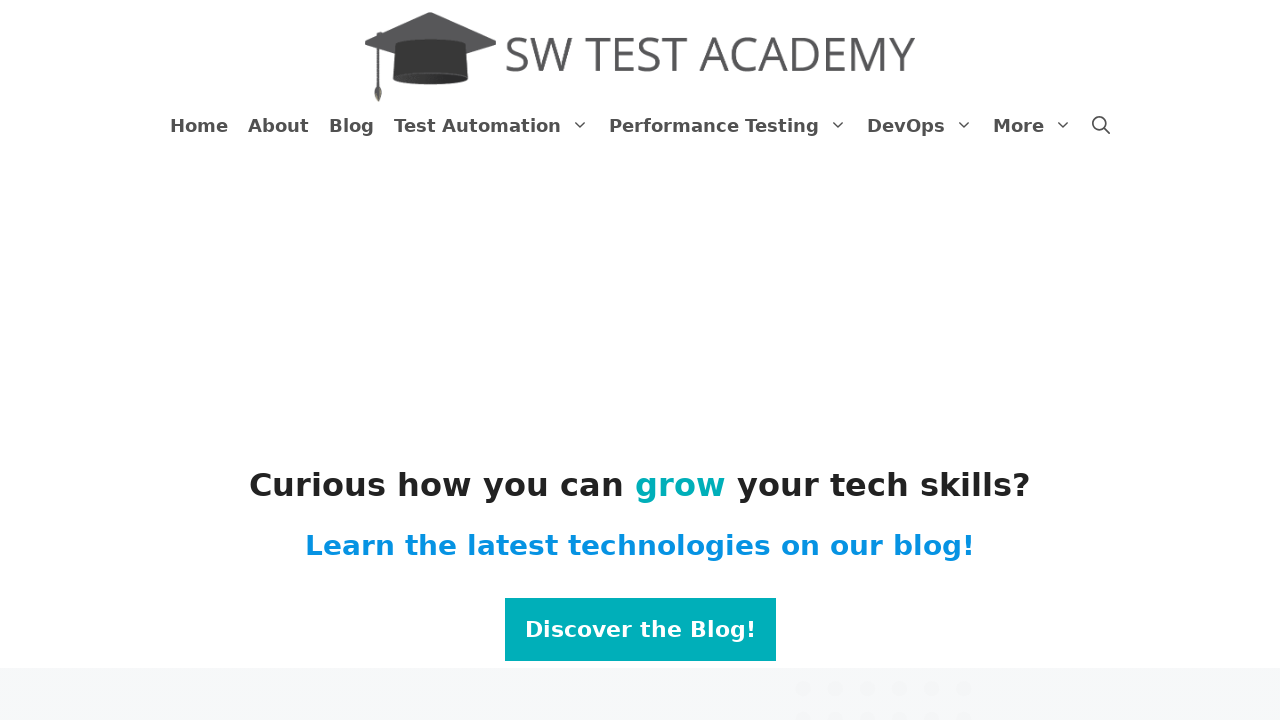

Located Test Automation menu item
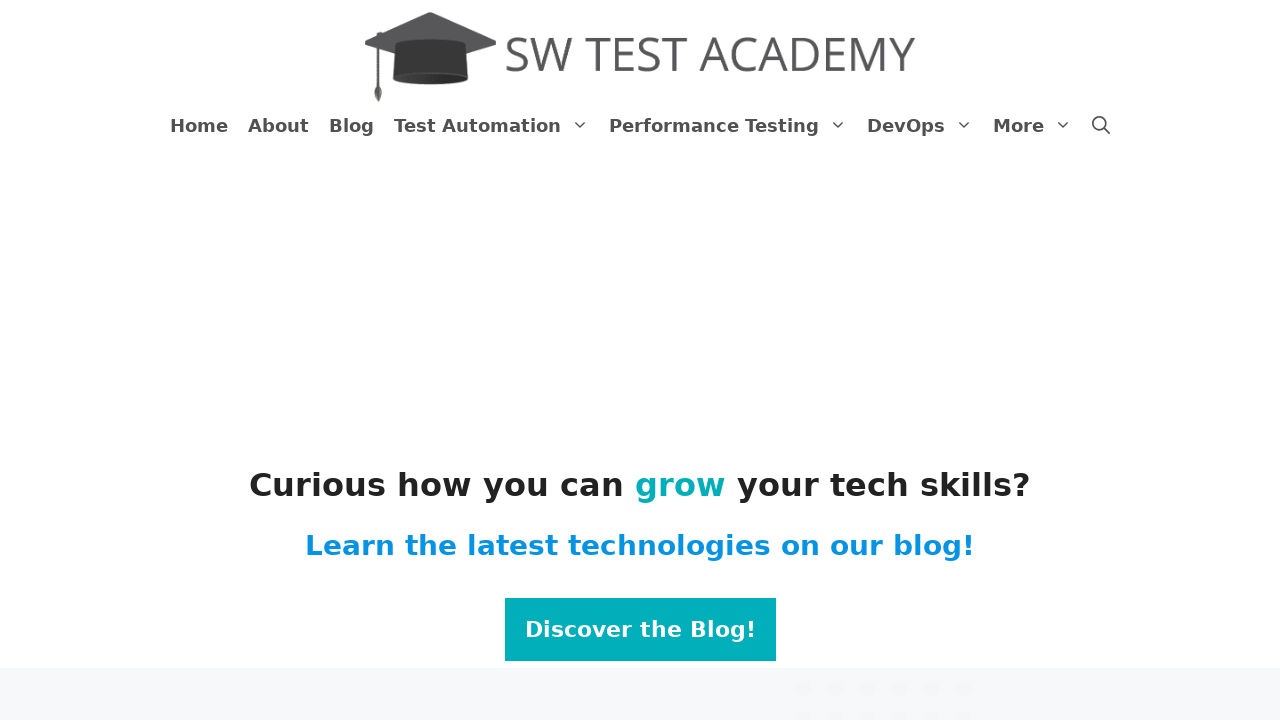

Hovered over Test Automation menu at (492, 126) on xpath=//*[@id='menu-item-844']/a
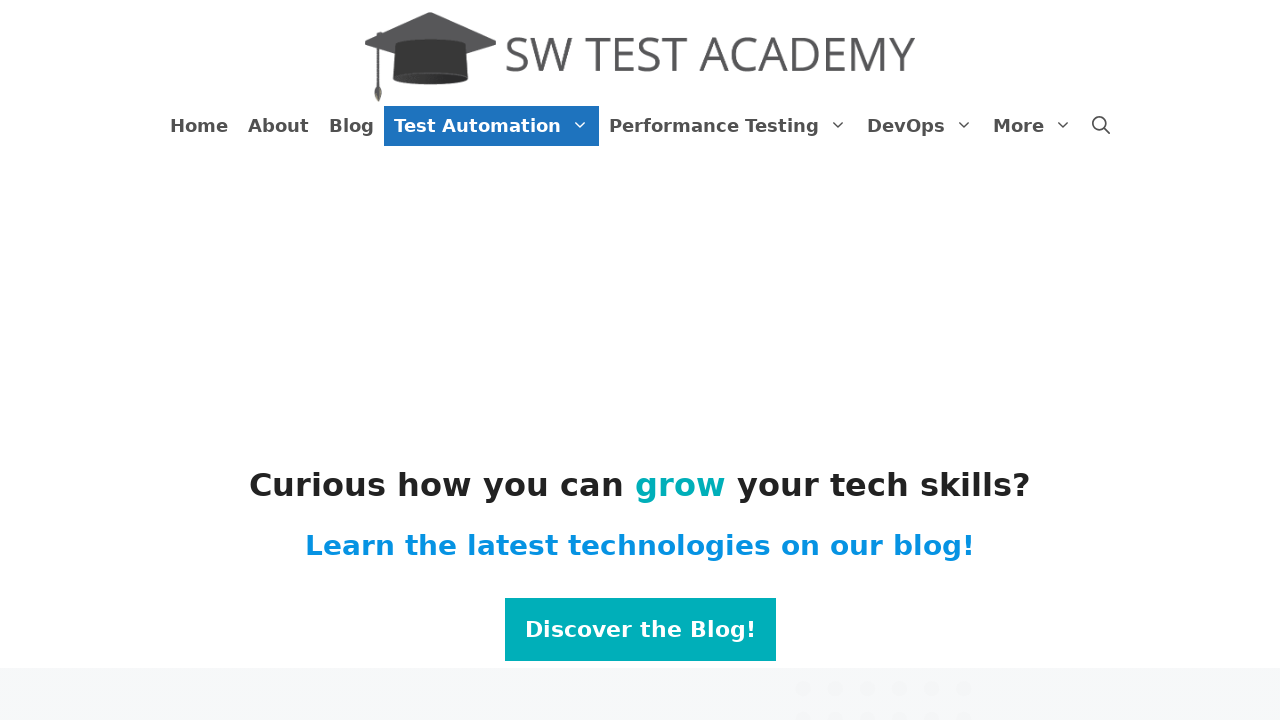

Waited 2 seconds for submenu to appear
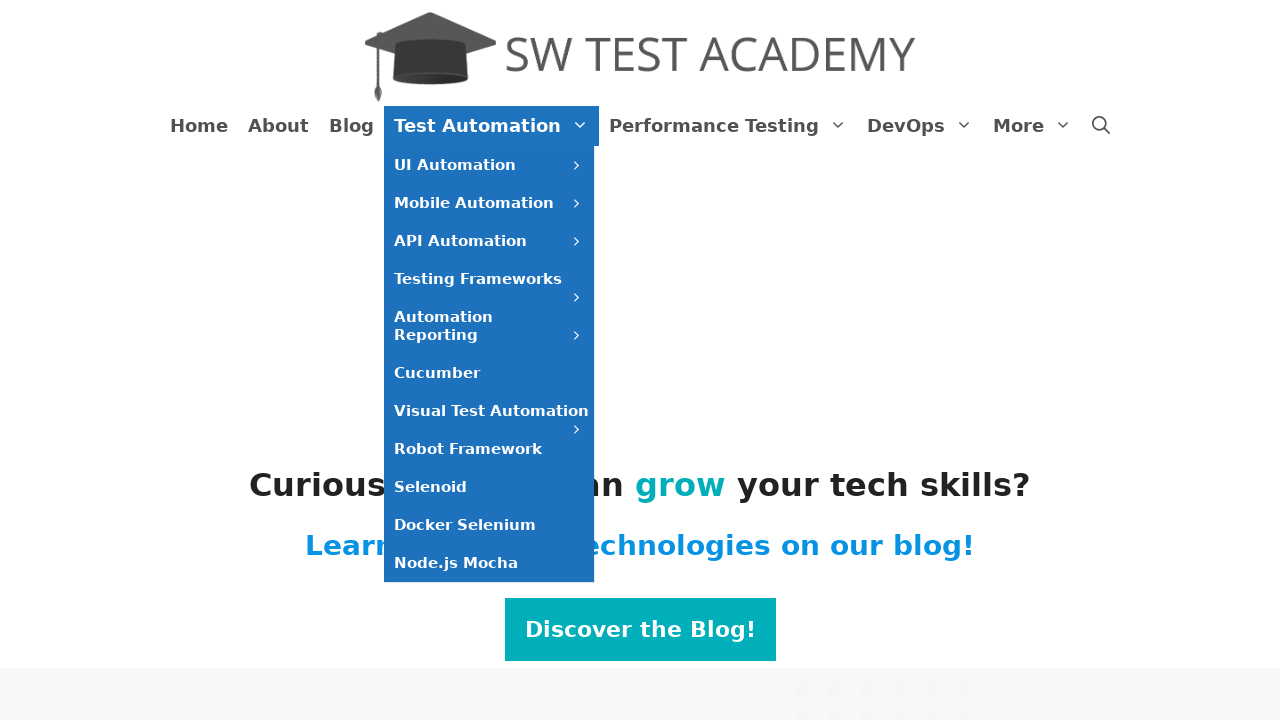

Located UI Automation submenu item
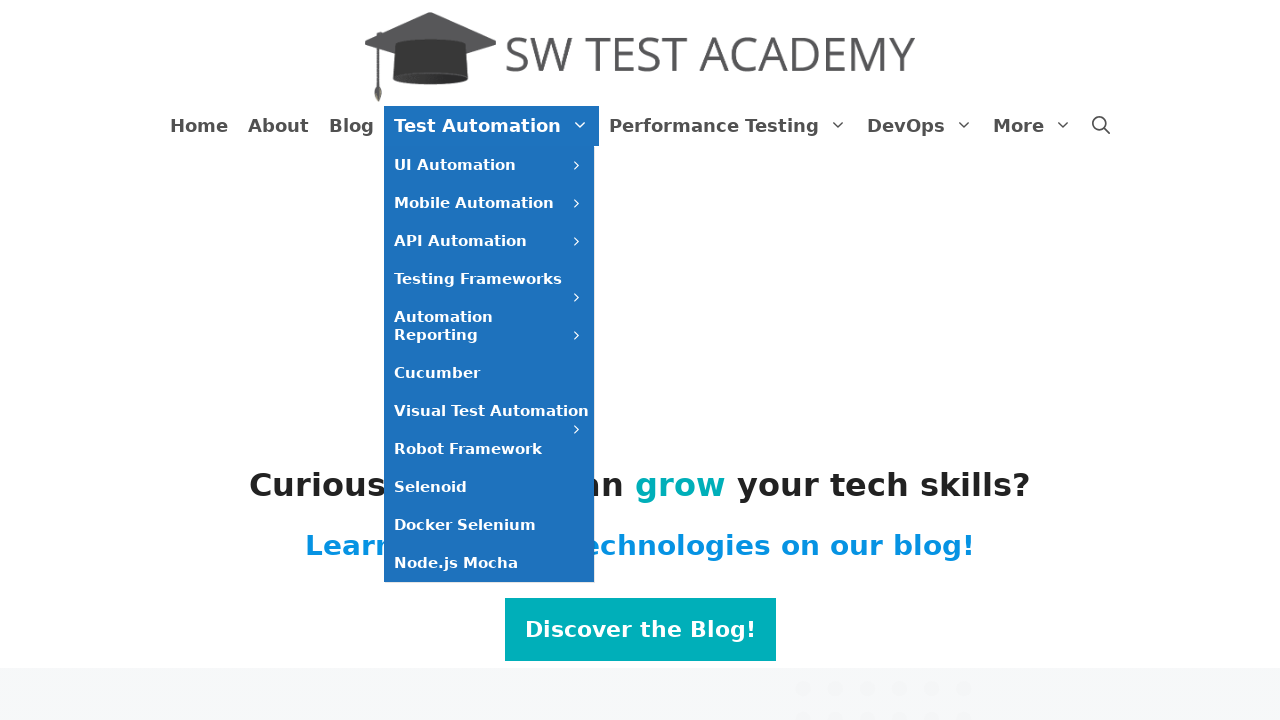

Hovered over UI Automation submenu item at (489, 165) on xpath=//*[@id='menu-item-7674']
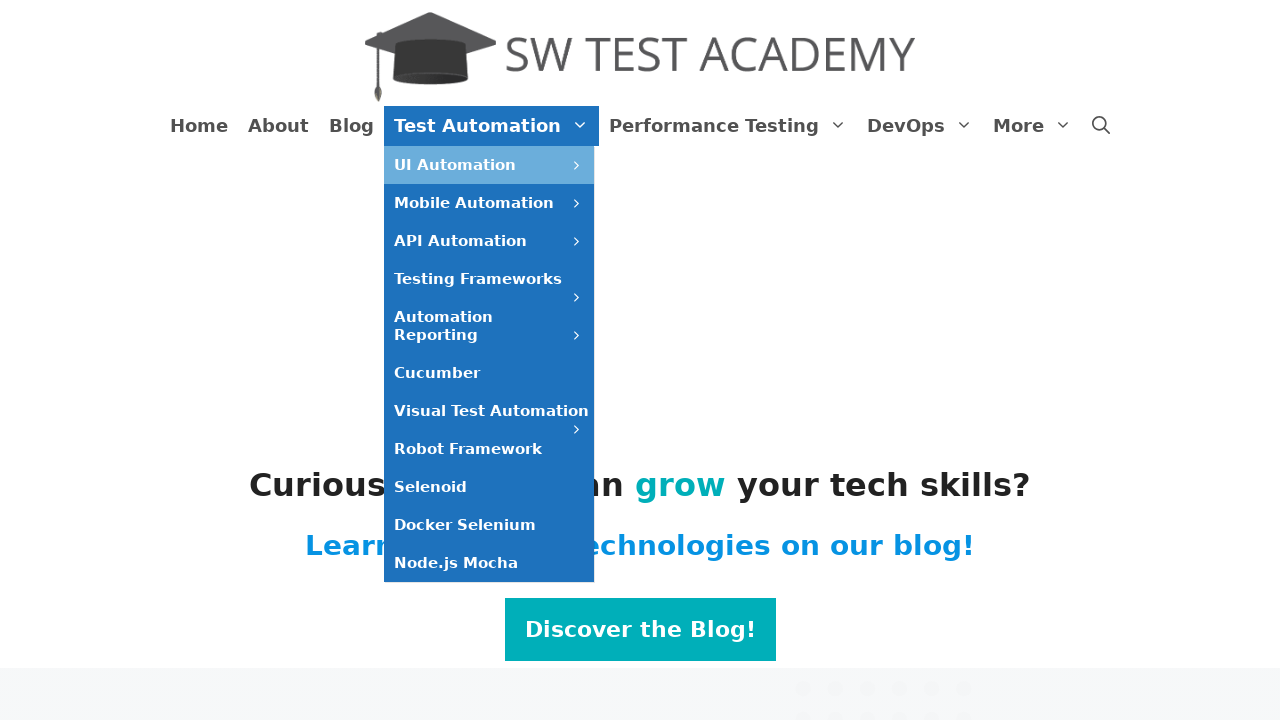

Waited 2 seconds for nested submenu to appear
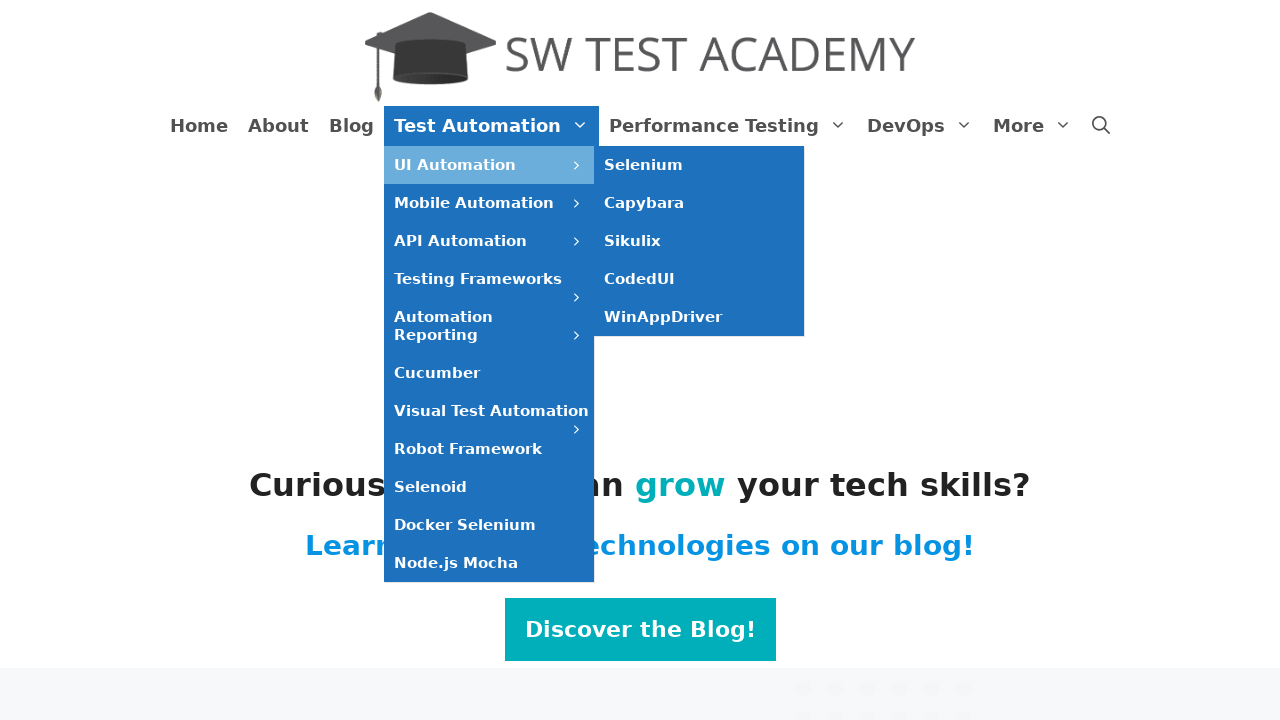

Located Capybara menu option
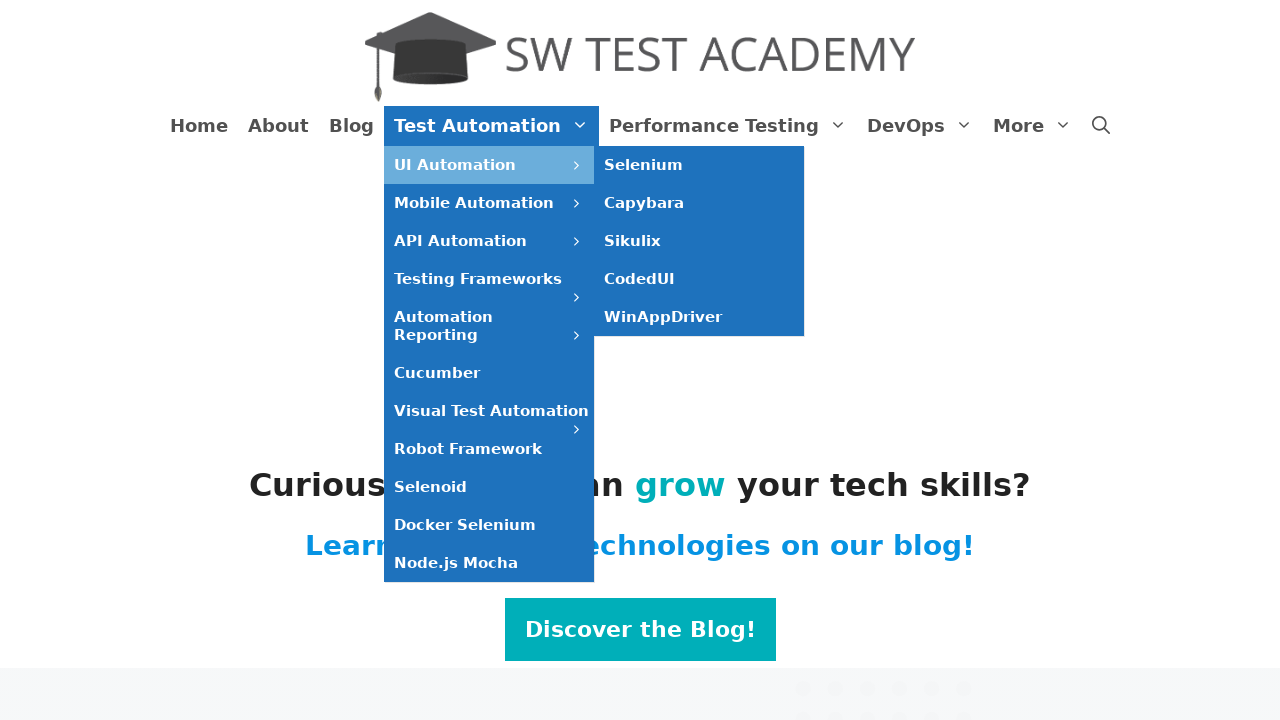

Clicked on Capybara option at (699, 203) on xpath=//a[contains(text(),'Capybara')]
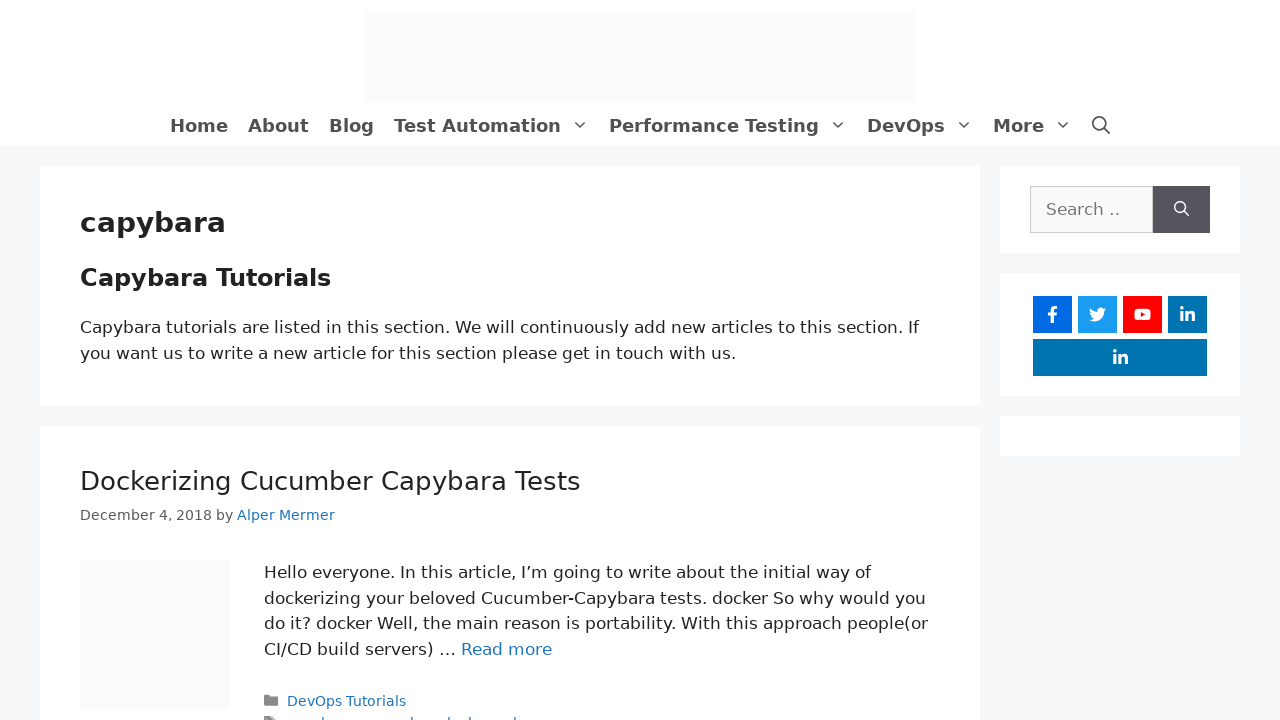

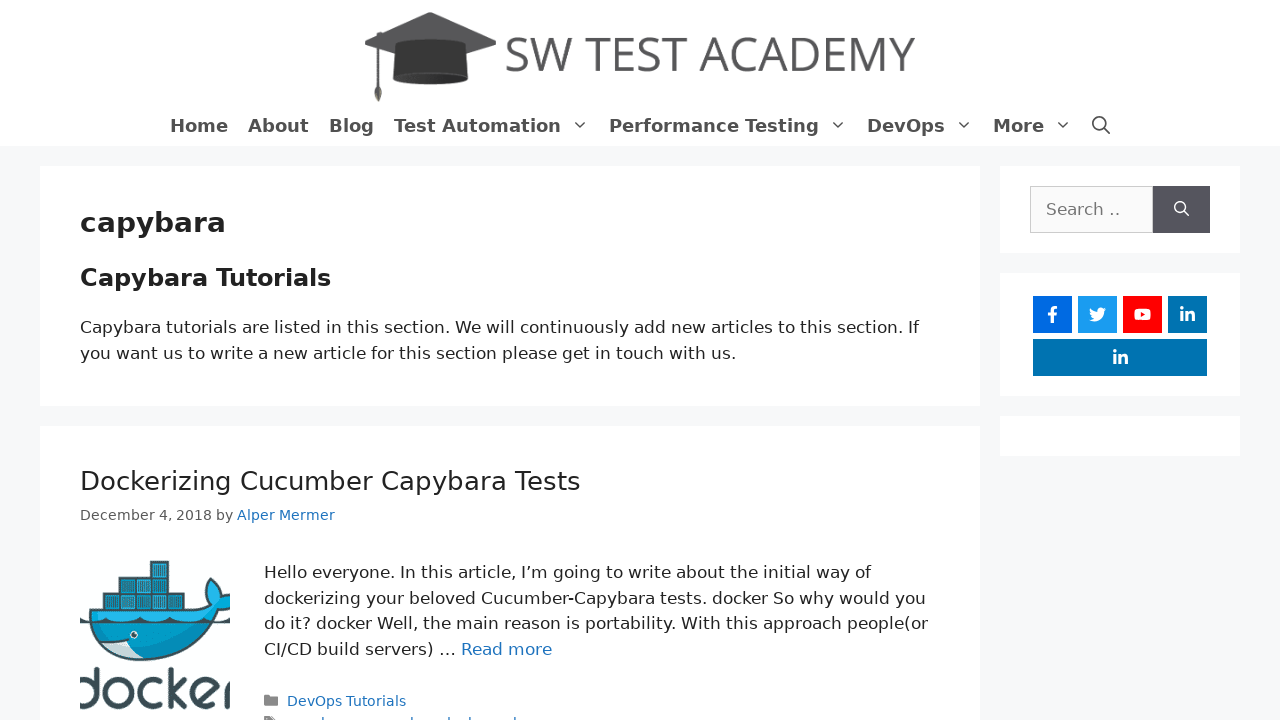